Tests opening a new browser tab, navigating to a different URL in the new tab, and verifying that two window handles exist.

Starting URL: https://the-internet.herokuapp.com/windows

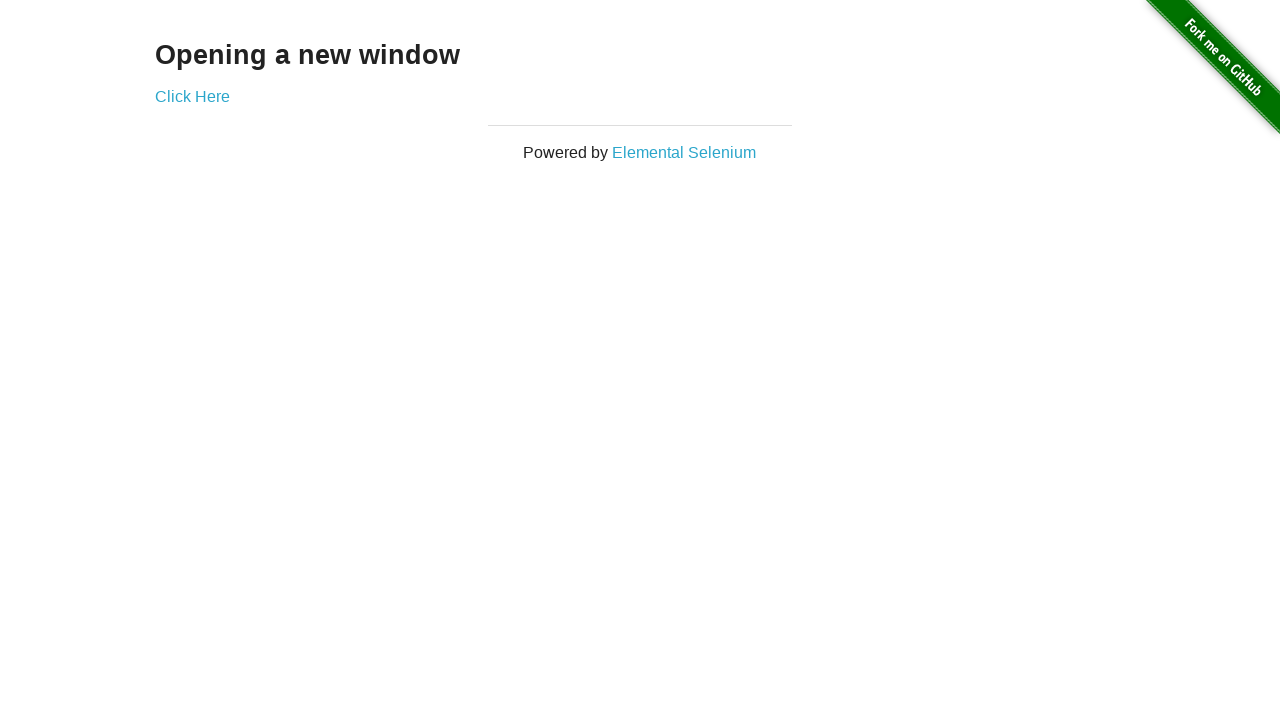

Opened a new browser tab
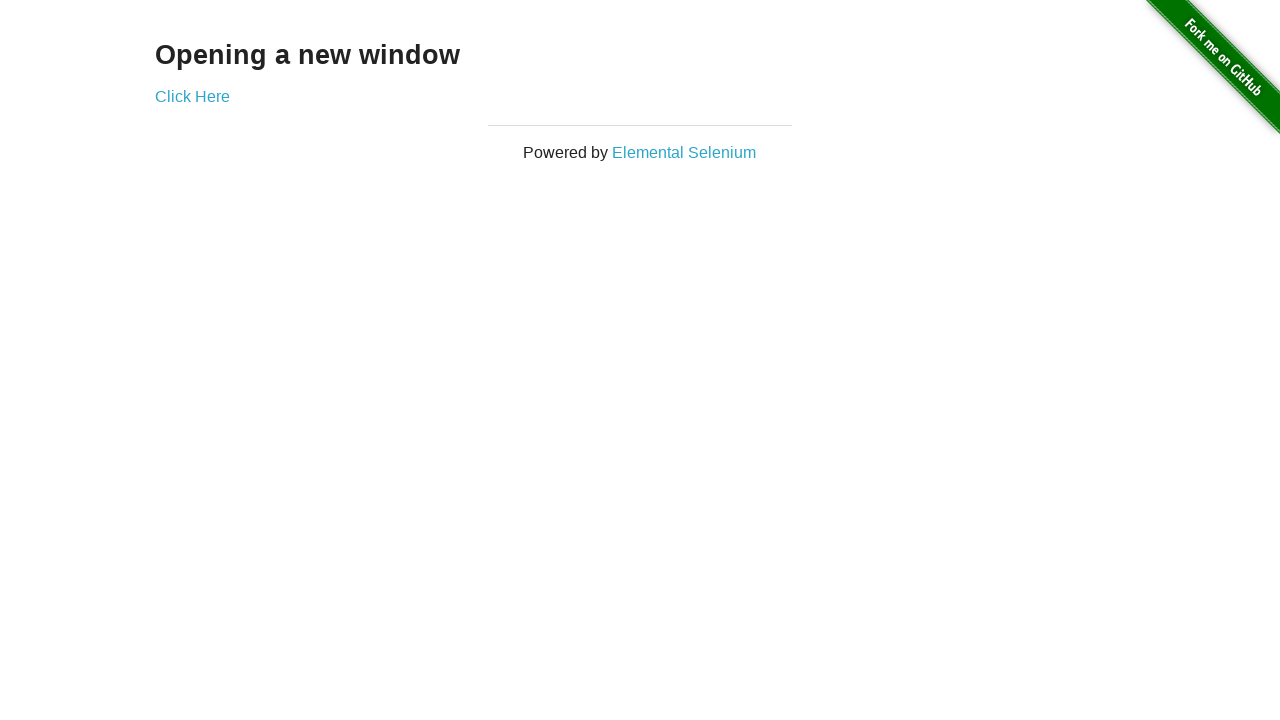

Navigated new tab to https://the-internet.herokuapp.com/typos
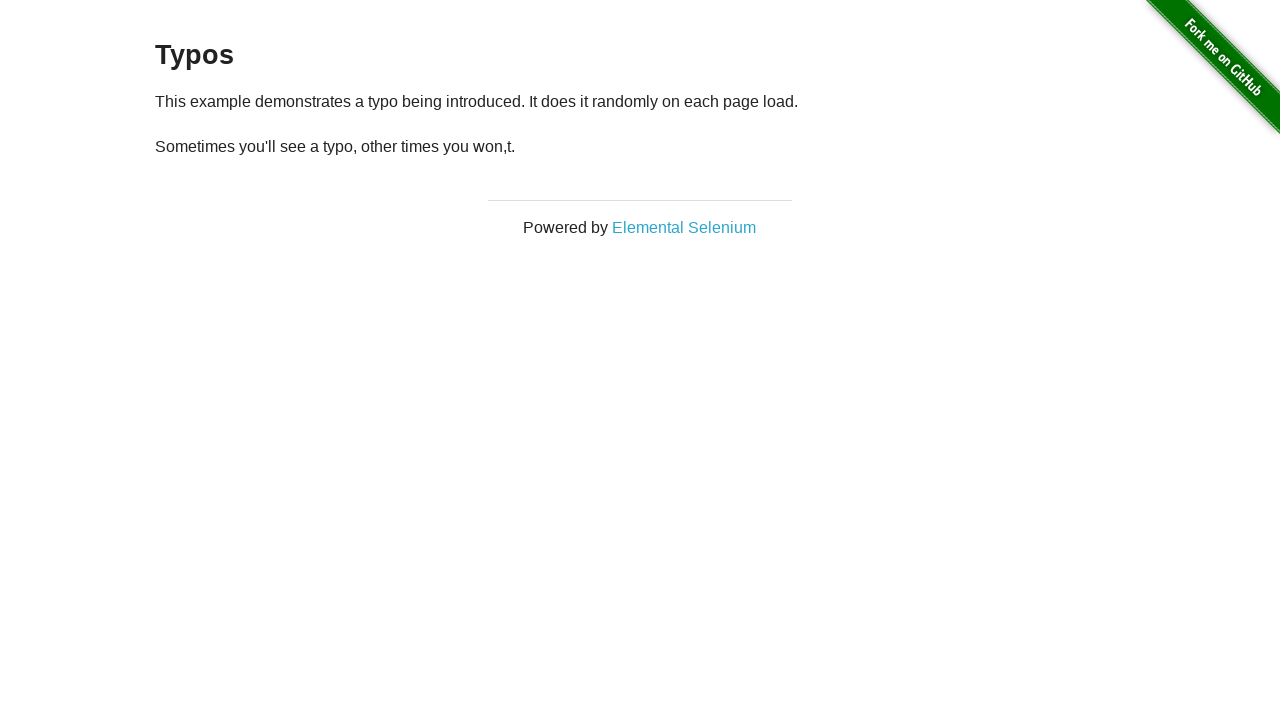

Verified that two tabs are open in the browser context
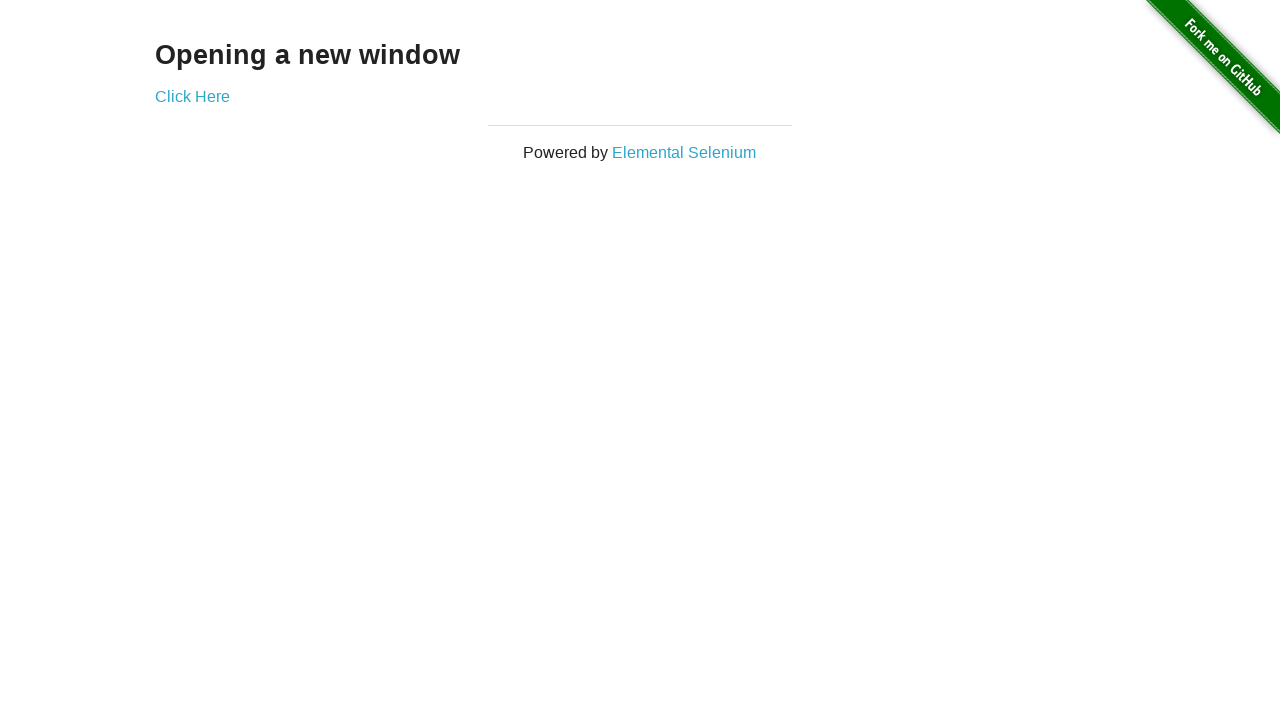

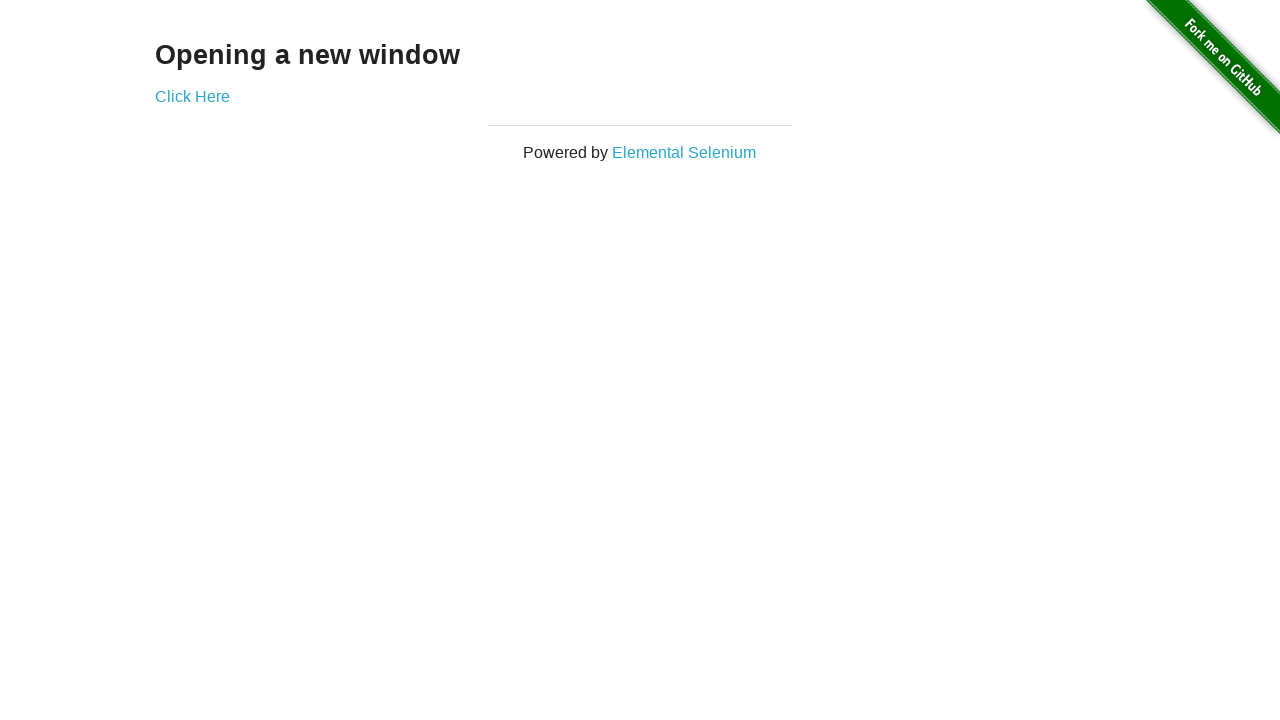